Tests navigation by clicking a link found via calculated math expression, then fills out a multi-field form with name, city, and country information, and submits it.

Starting URL: http://suninjuly.github.io/find_link_text

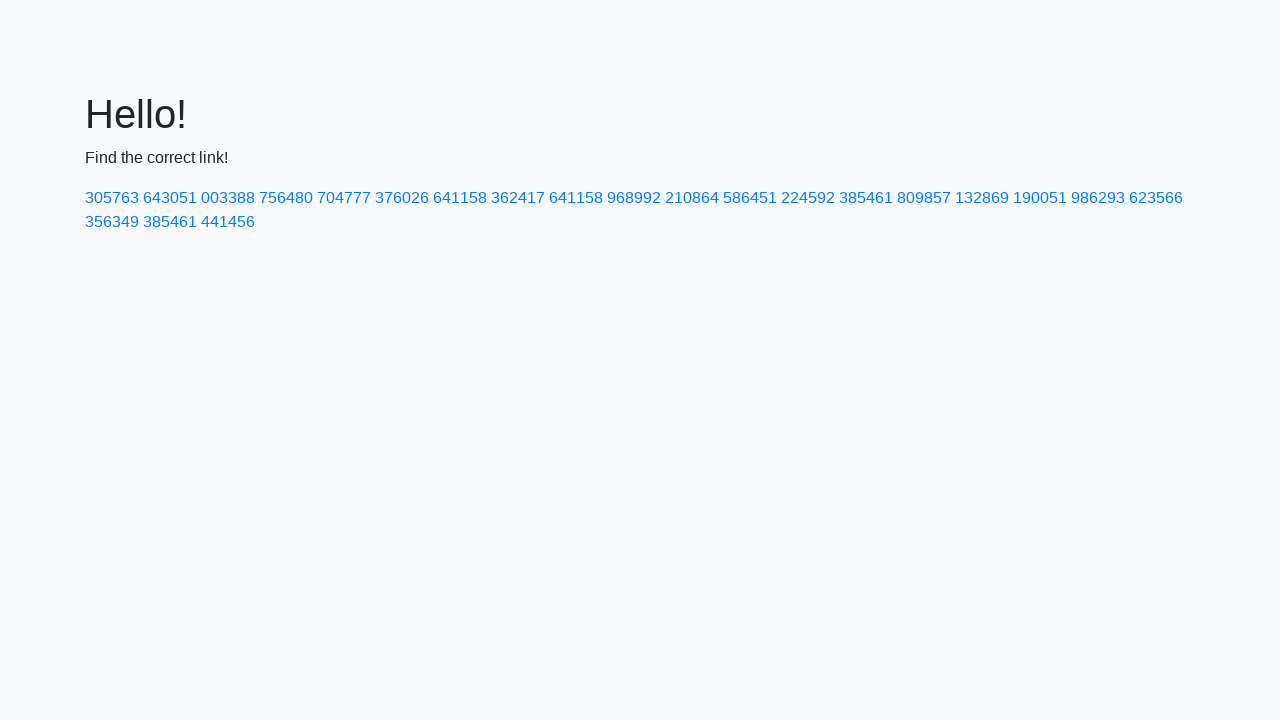

Clicked link with calculated math expression text at (808, 198) on text=224592
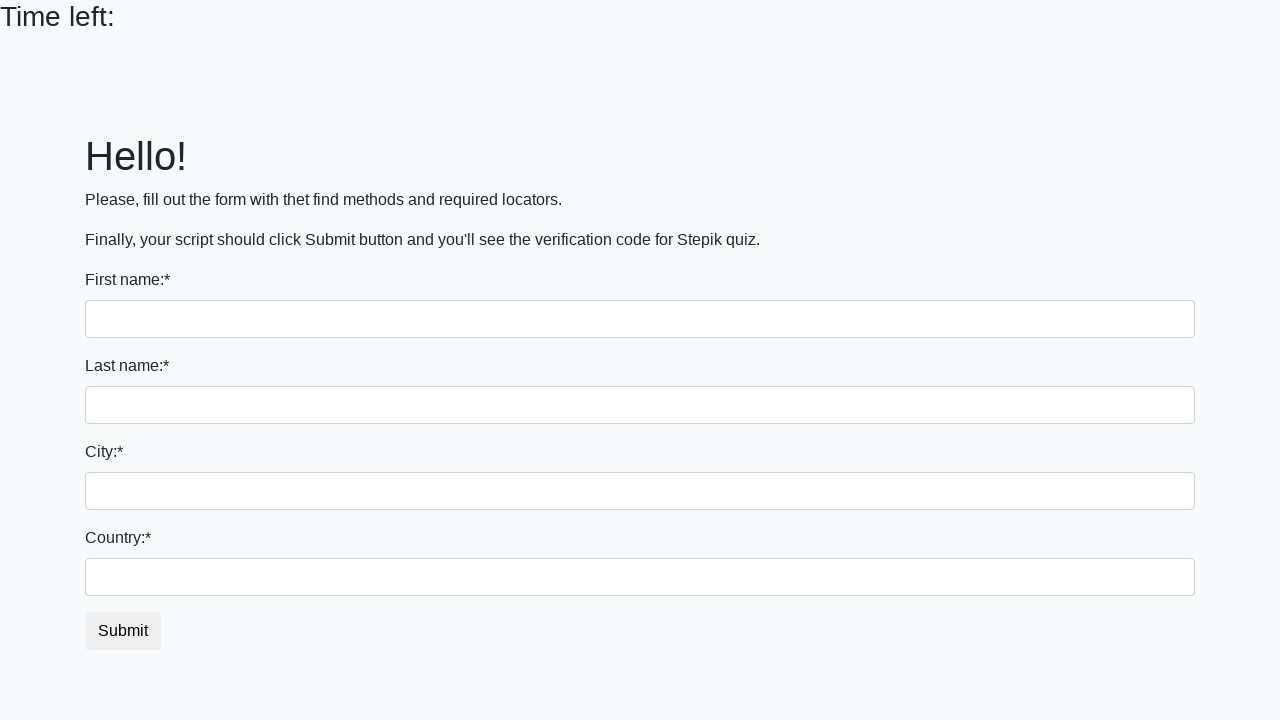

Filled first name field with 'Ivan' on input >> nth=0
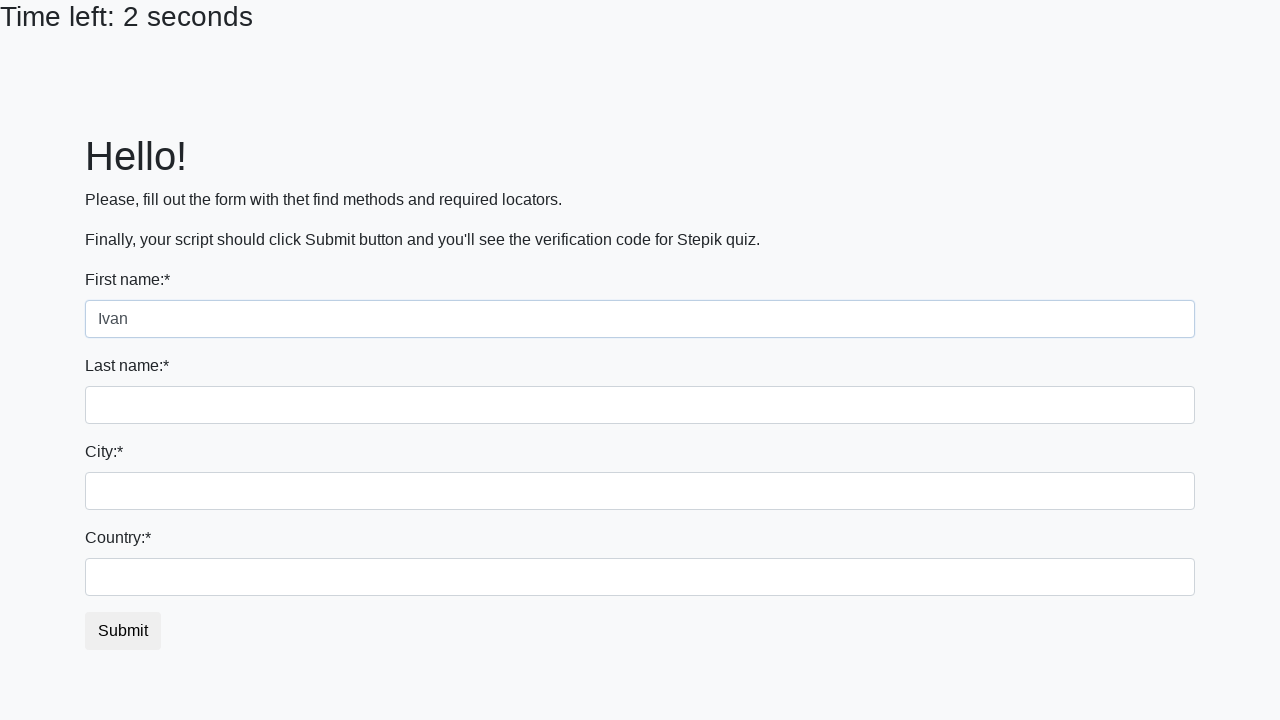

Filled last name field with 'Petrov' on input[name='last_name']
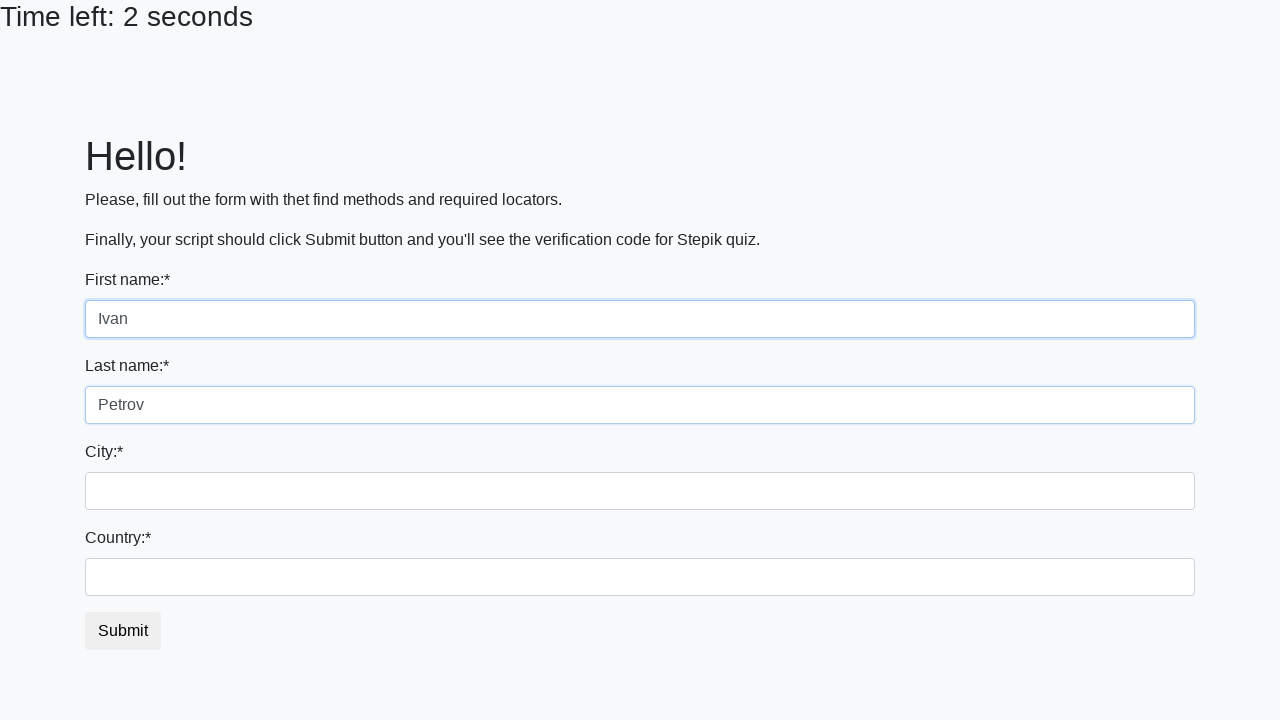

Filled city field with 'Smolensk' on .form-control.city
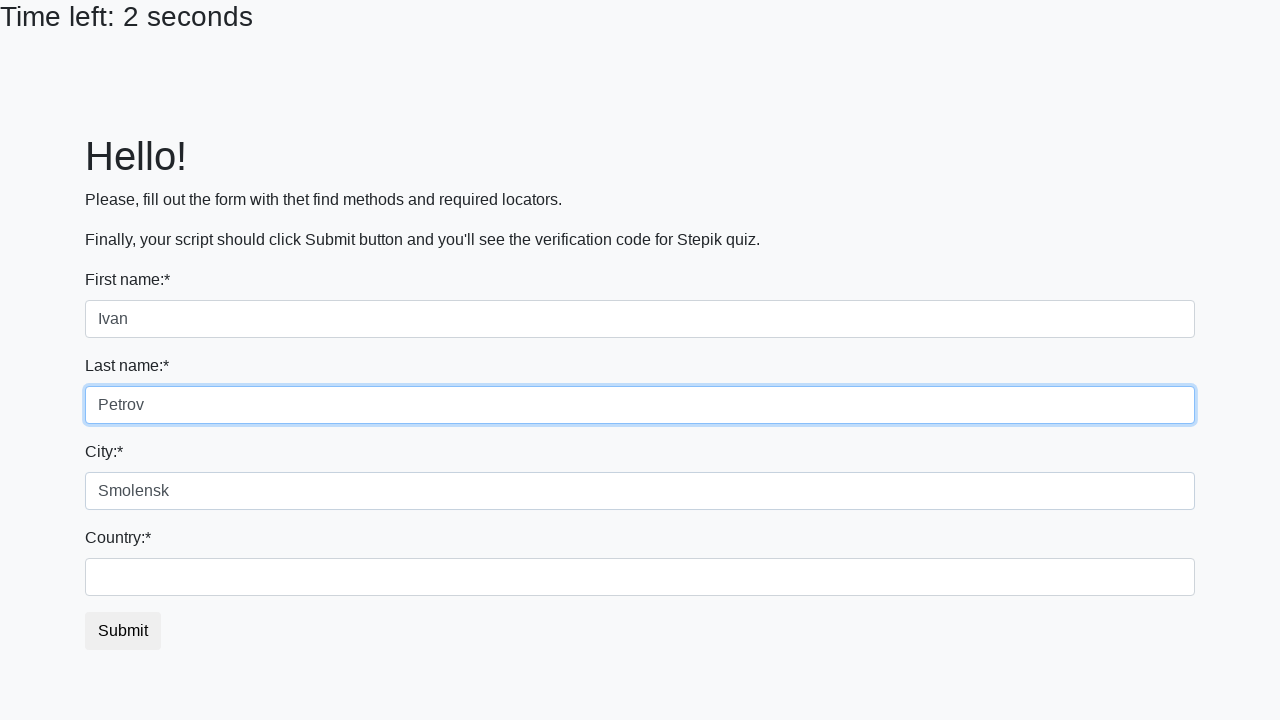

Filled country field with 'Russia' on #country
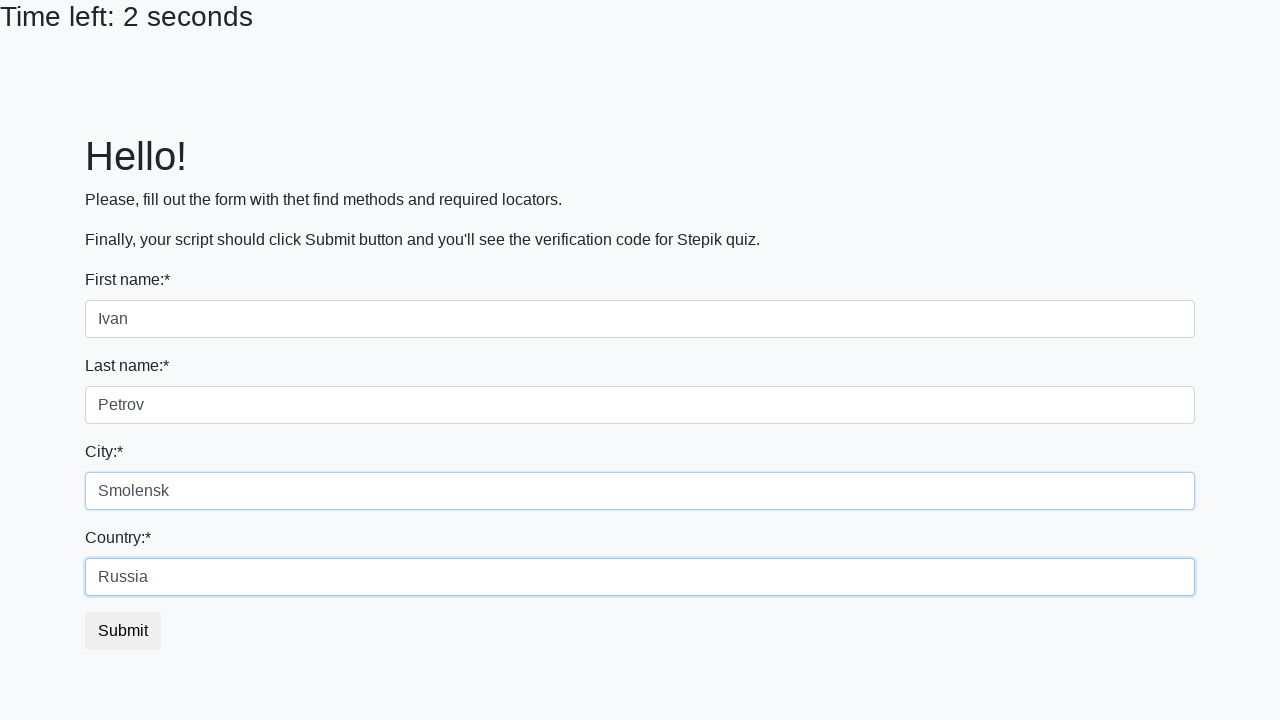

Clicked form submit button at (123, 631) on button.btn
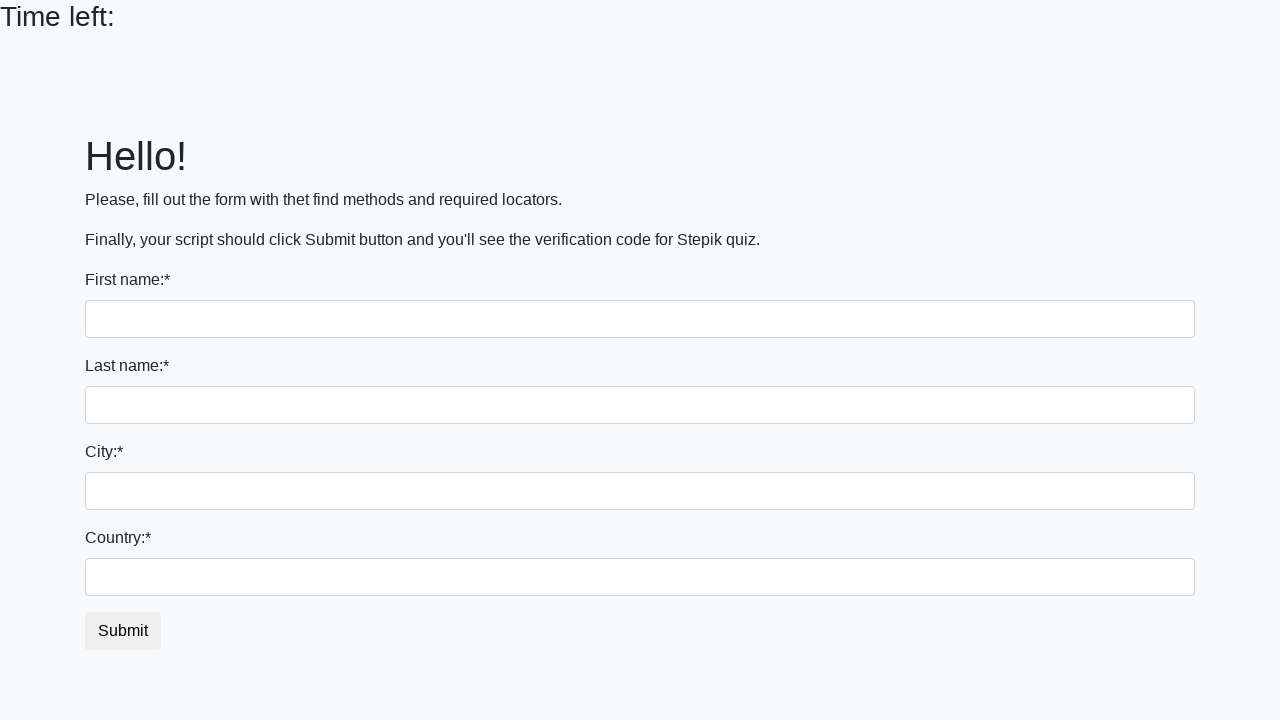

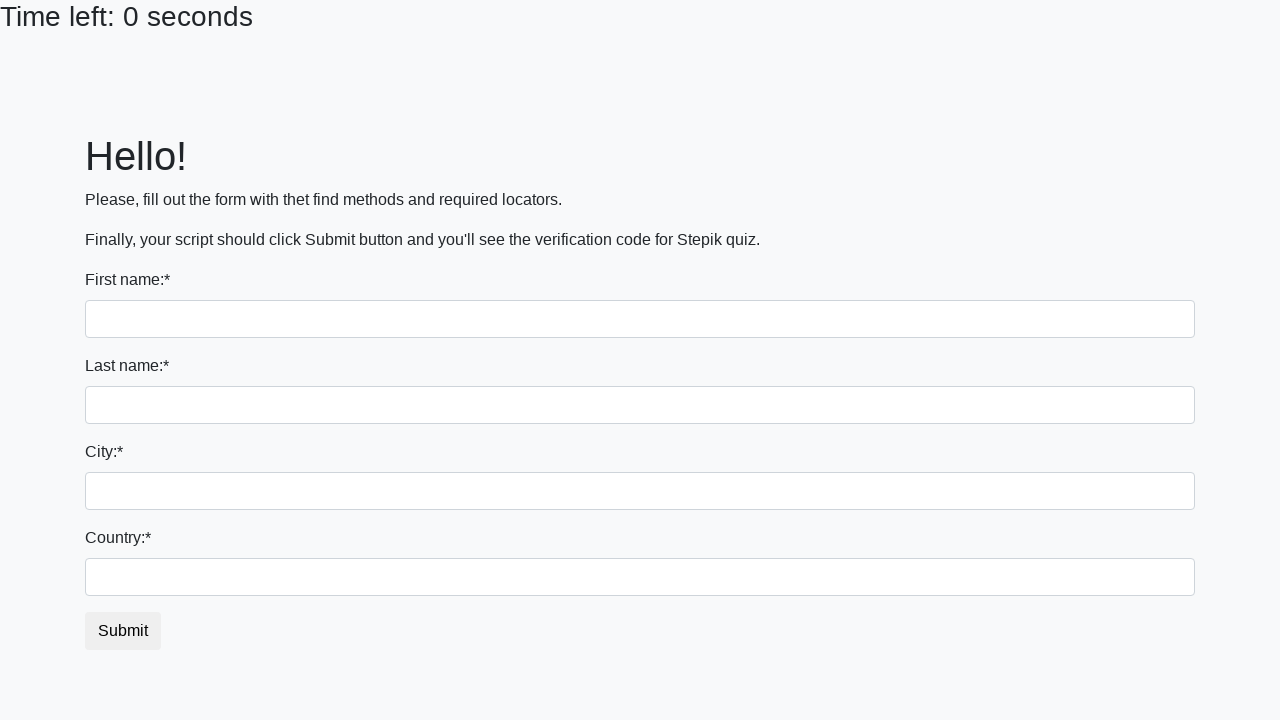